Navigates to a comedy bar website, clicks on the comedians section, finds a specific artist by image, and navigates to their profile page

Starting URL: https://comedybar.net/

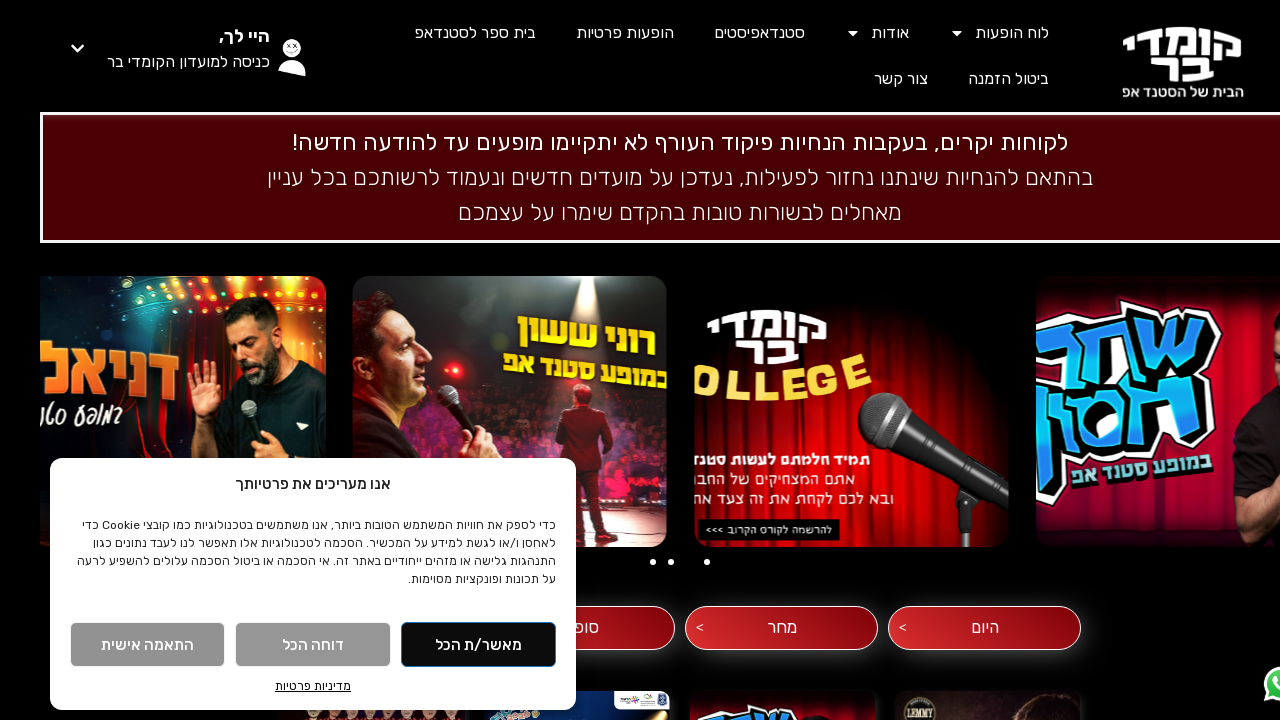

Waited for Comedians link to be visible
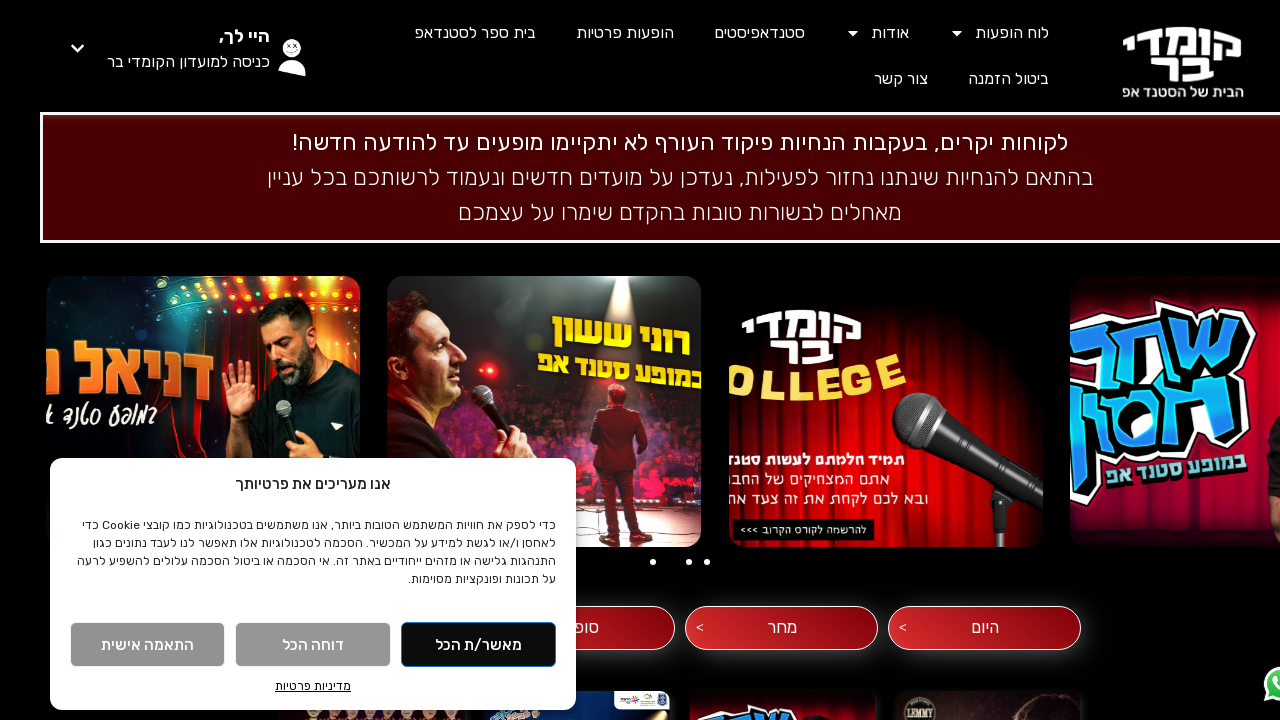

Clicked on Comedians (סטנדאפיסטים) link at (720, 33) on a:has-text('סטנדאפיסטים')
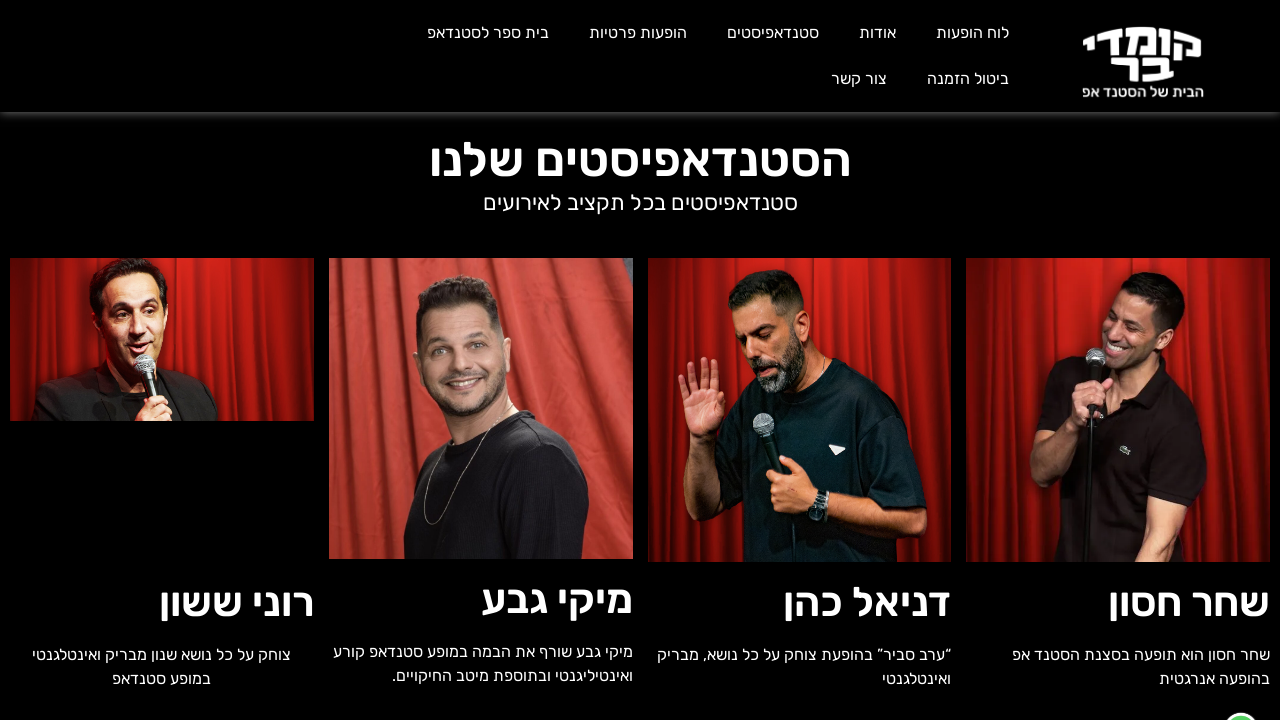

Waited for images to load on comedians page
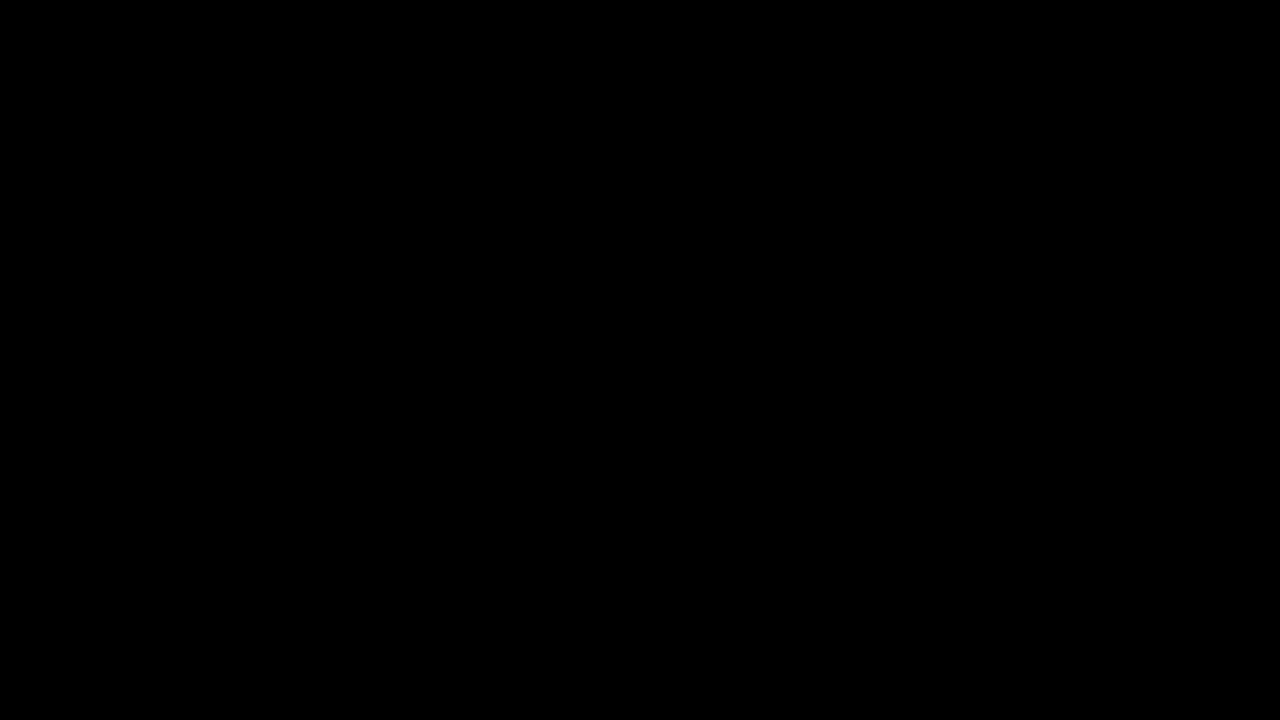

Located artist link for שחר חסון
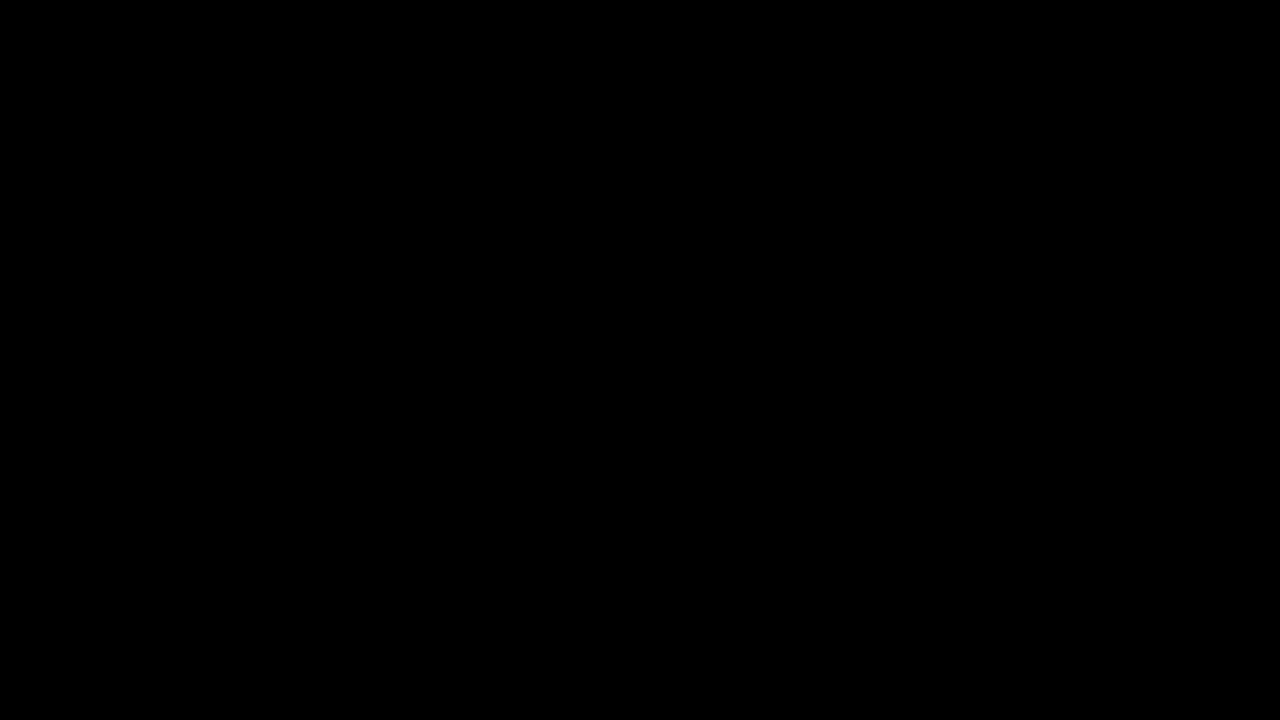

Scrolled artist link into view
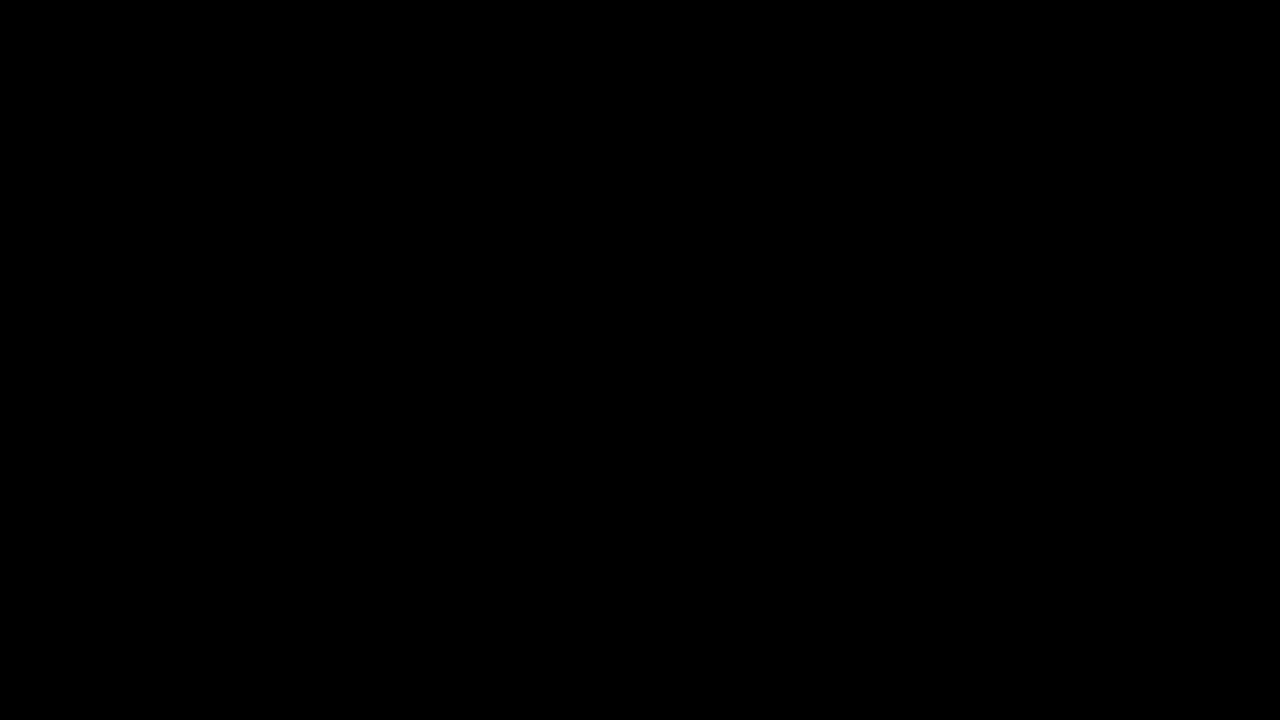

Clicked on artist profile link for שחר חסון at (986, 436) on a:has(img[src*='שחר-חסון']) >> nth=0
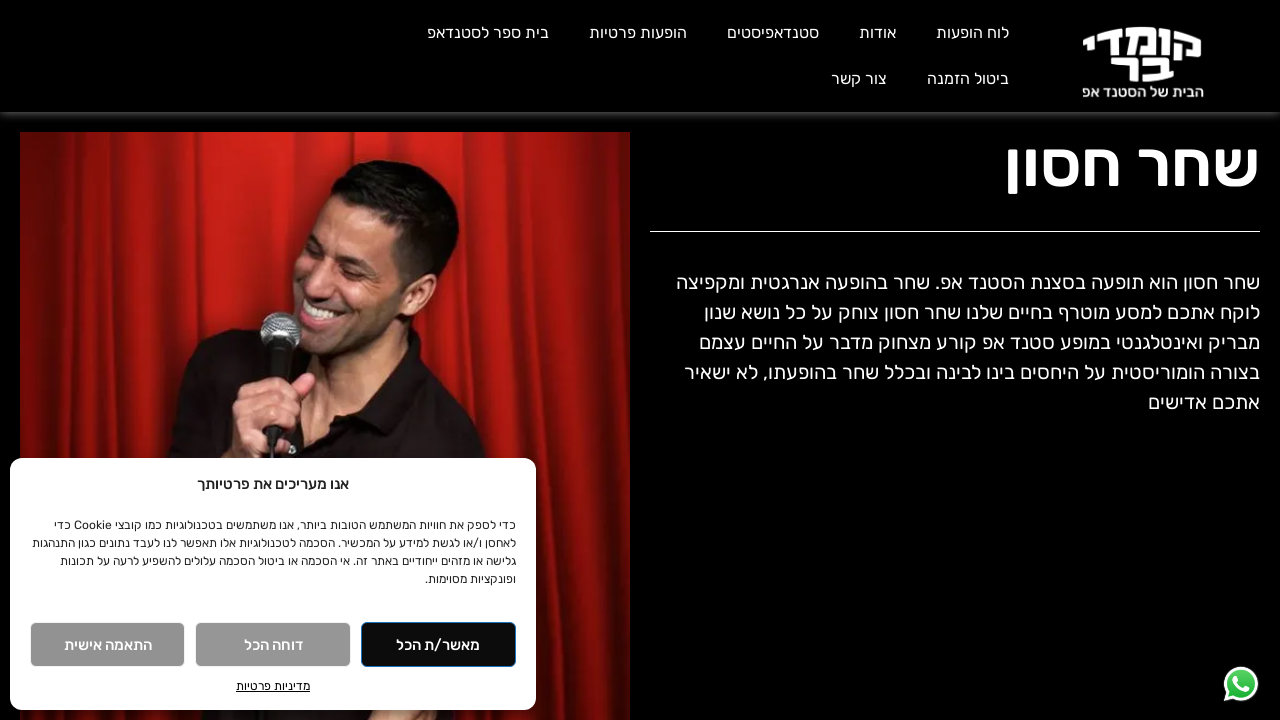

Waited for artist profile page to load
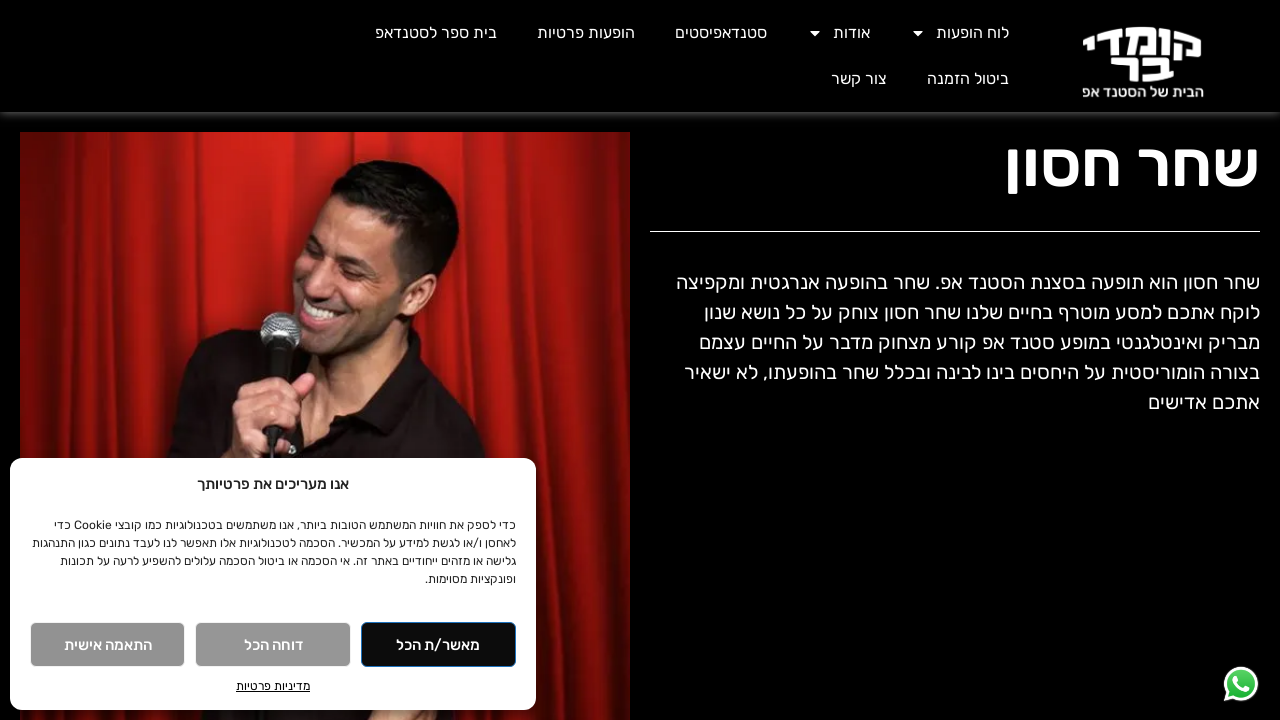

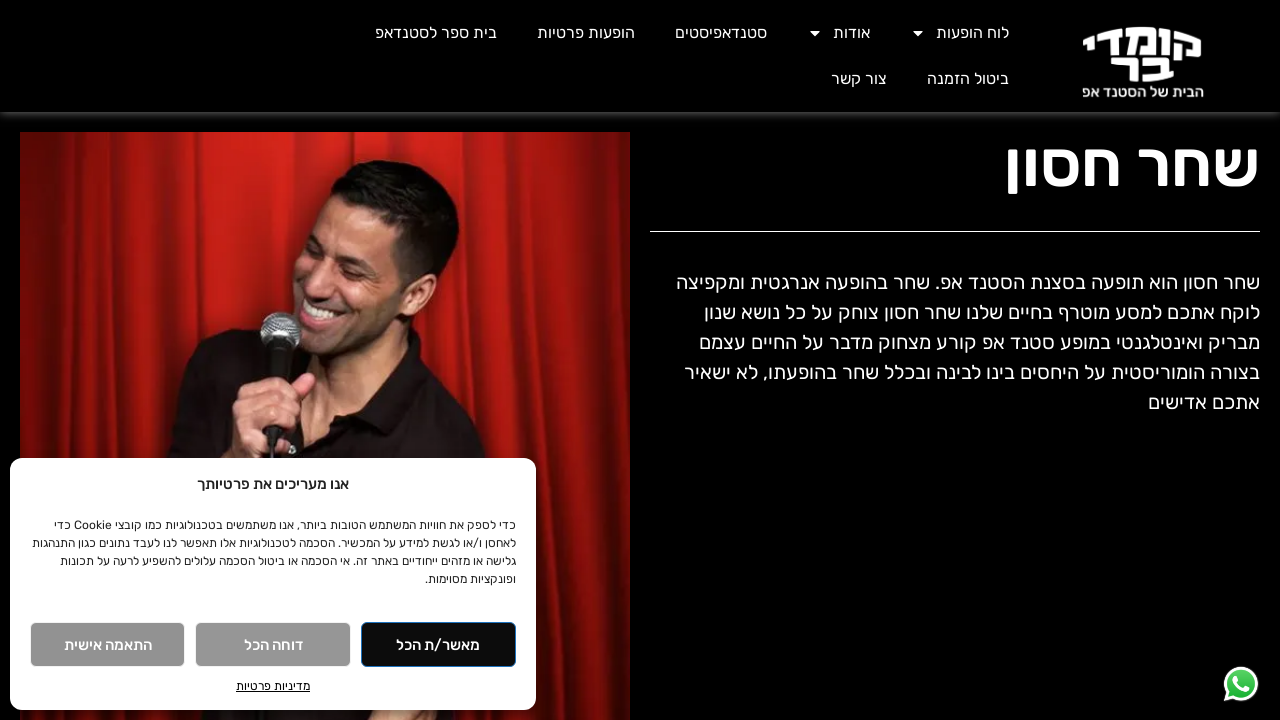